Tests handling of a confirm dialog by clicking a button and accepting the confirmation

Starting URL: https://demoqa.com/alerts

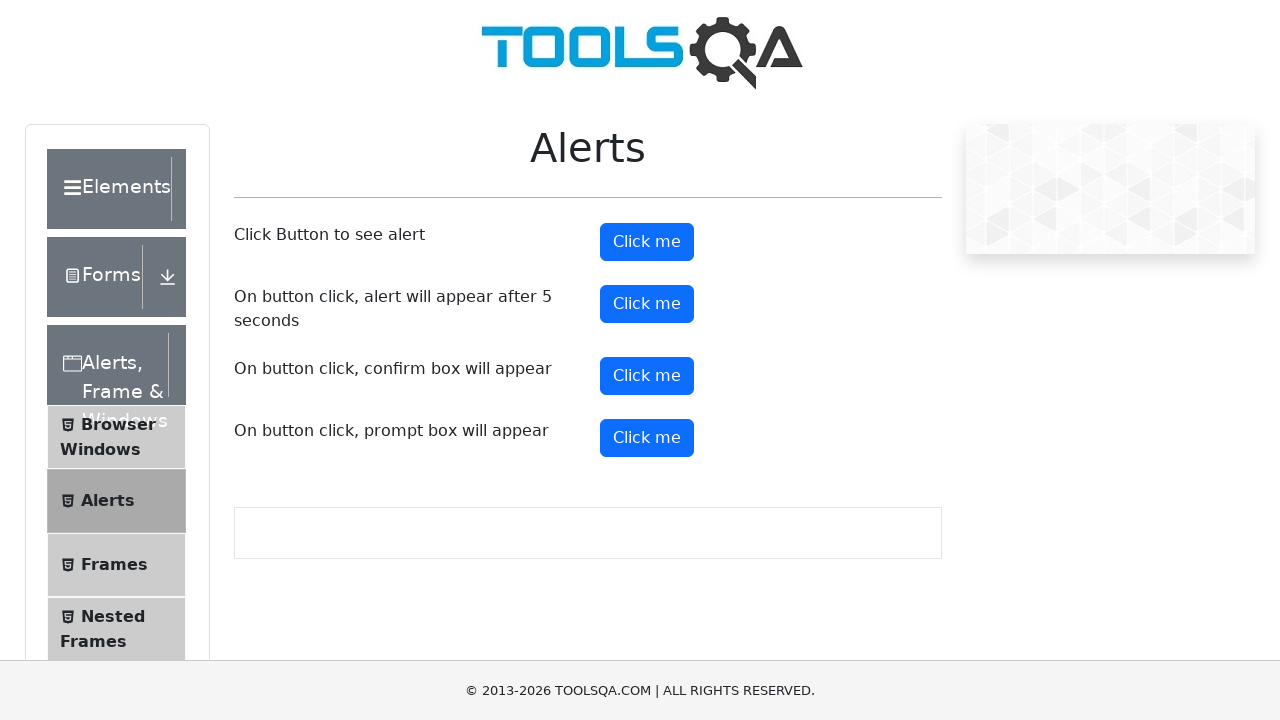

Clicked the confirm button at (647, 376) on #confirmButton
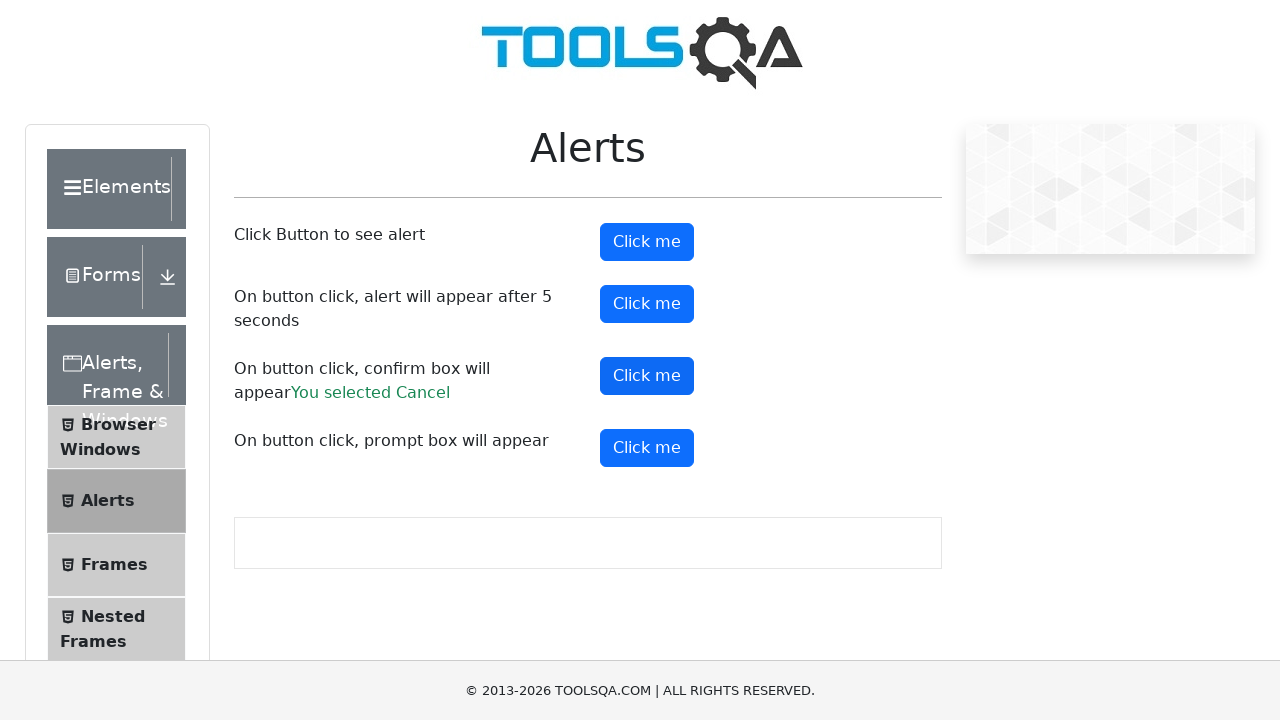

Set up dialog handler to accept confirmation
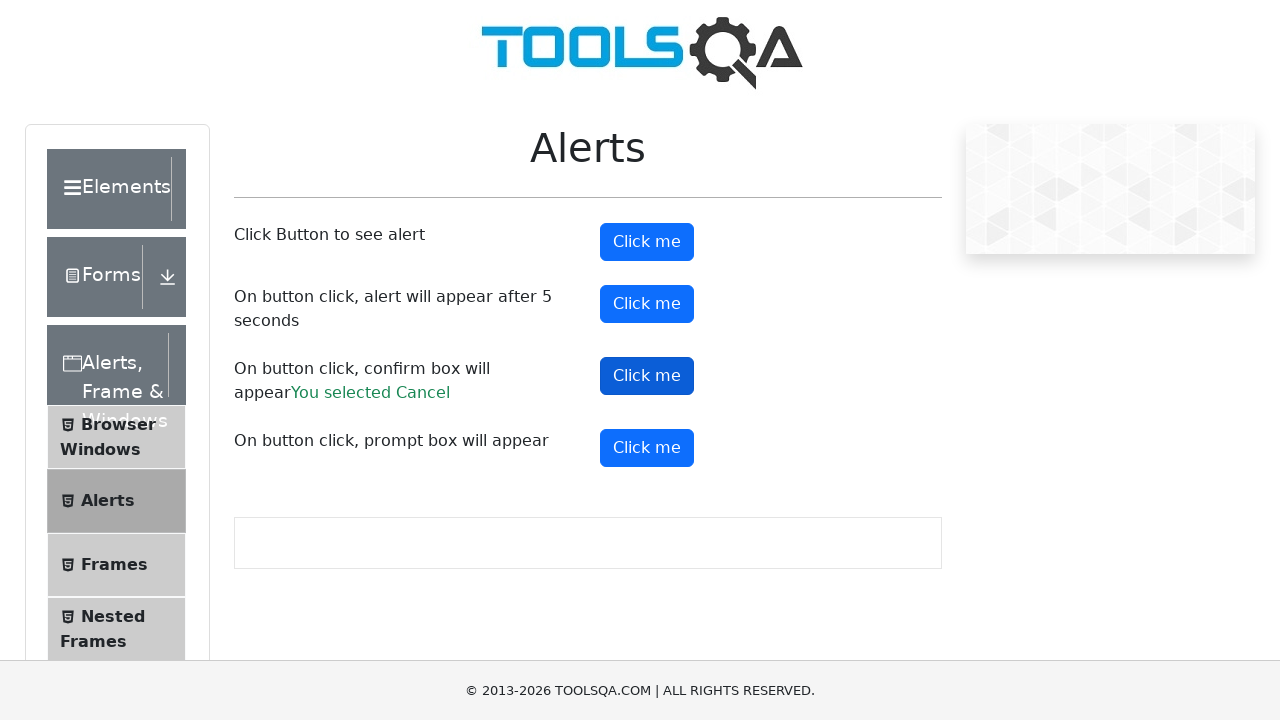

Verified the result text is displayed after accepting the confirm dialog
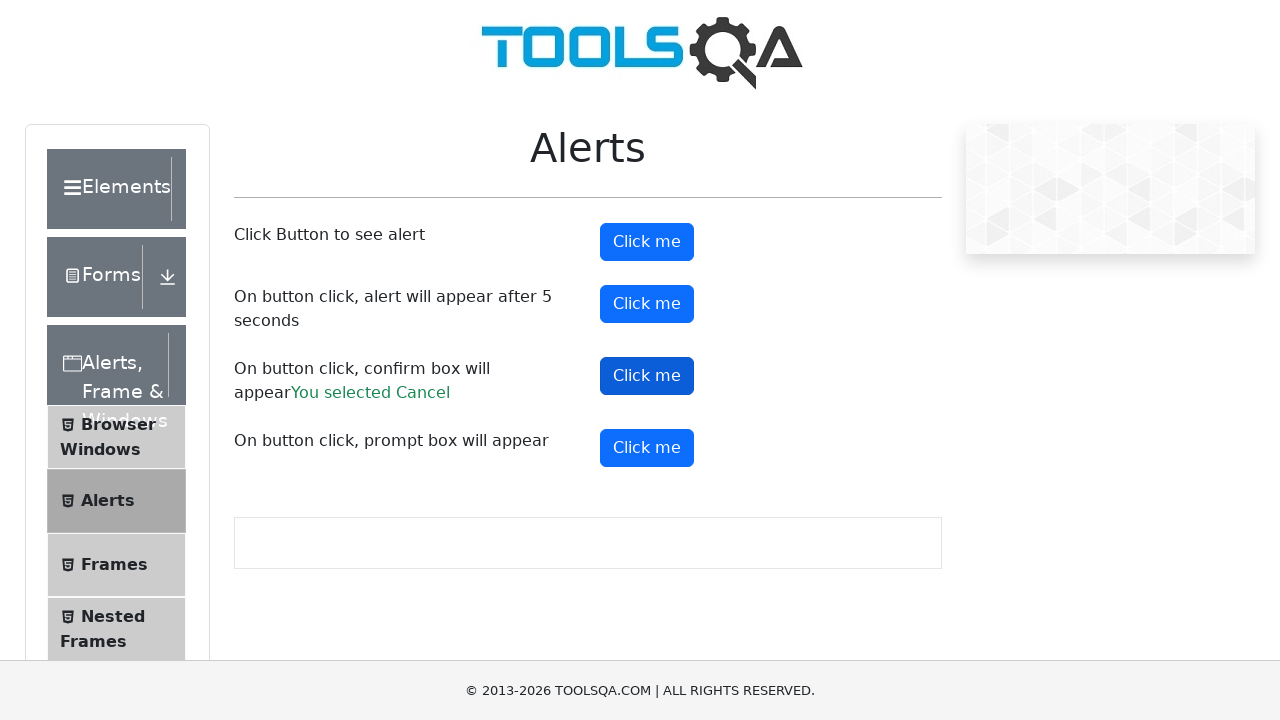

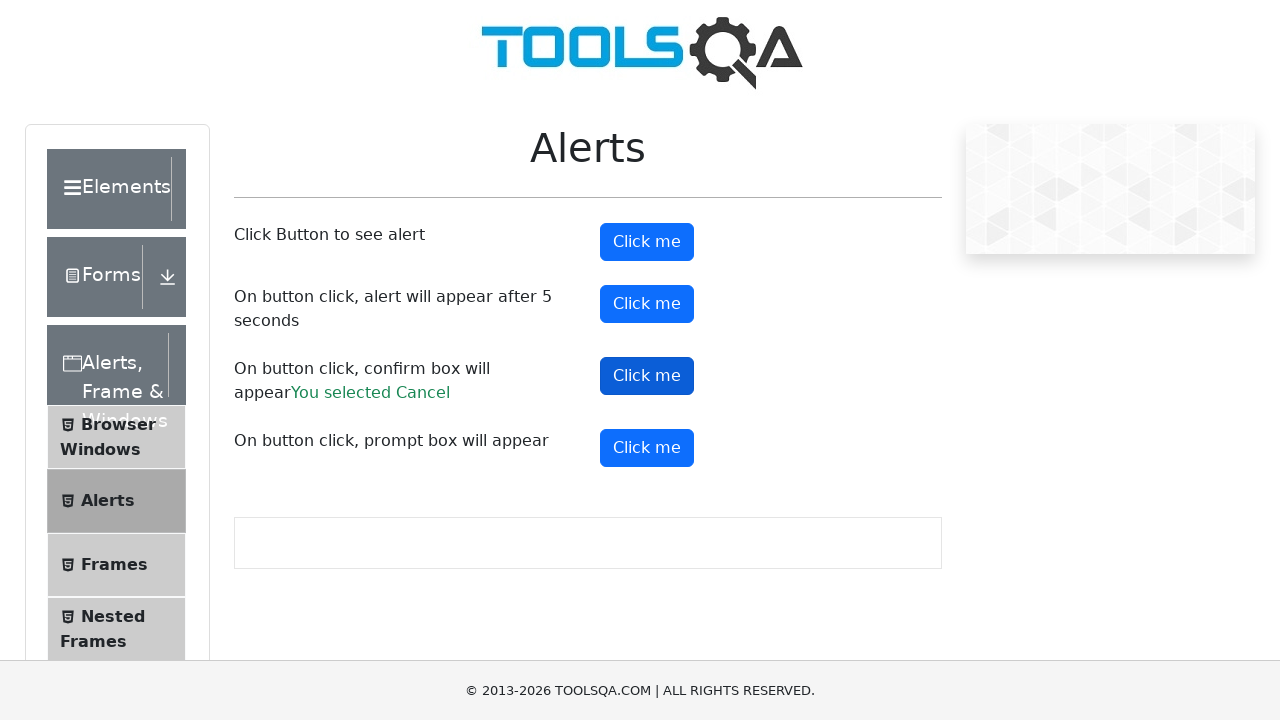